Tests that the dynamic click message disappears after refreshing the page

Starting URL: https://demoqa.com/elements

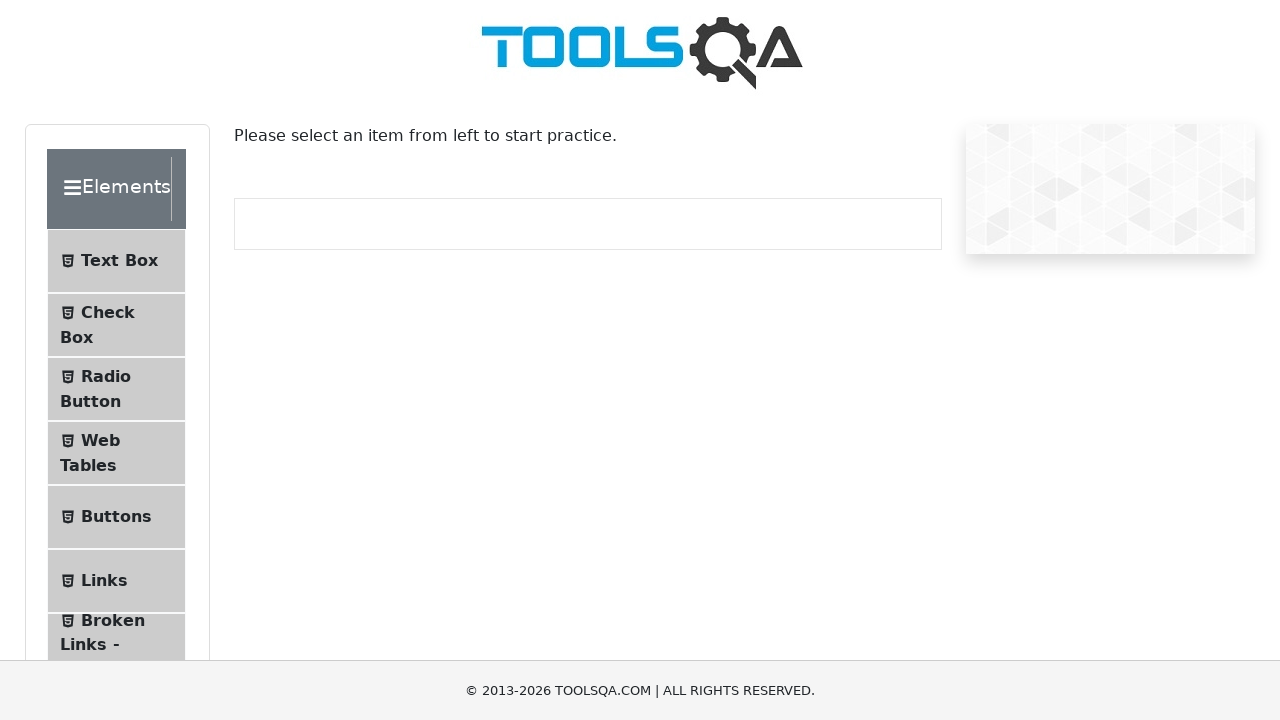

Clicked Buttons in left menu at (116, 517) on text=Buttons
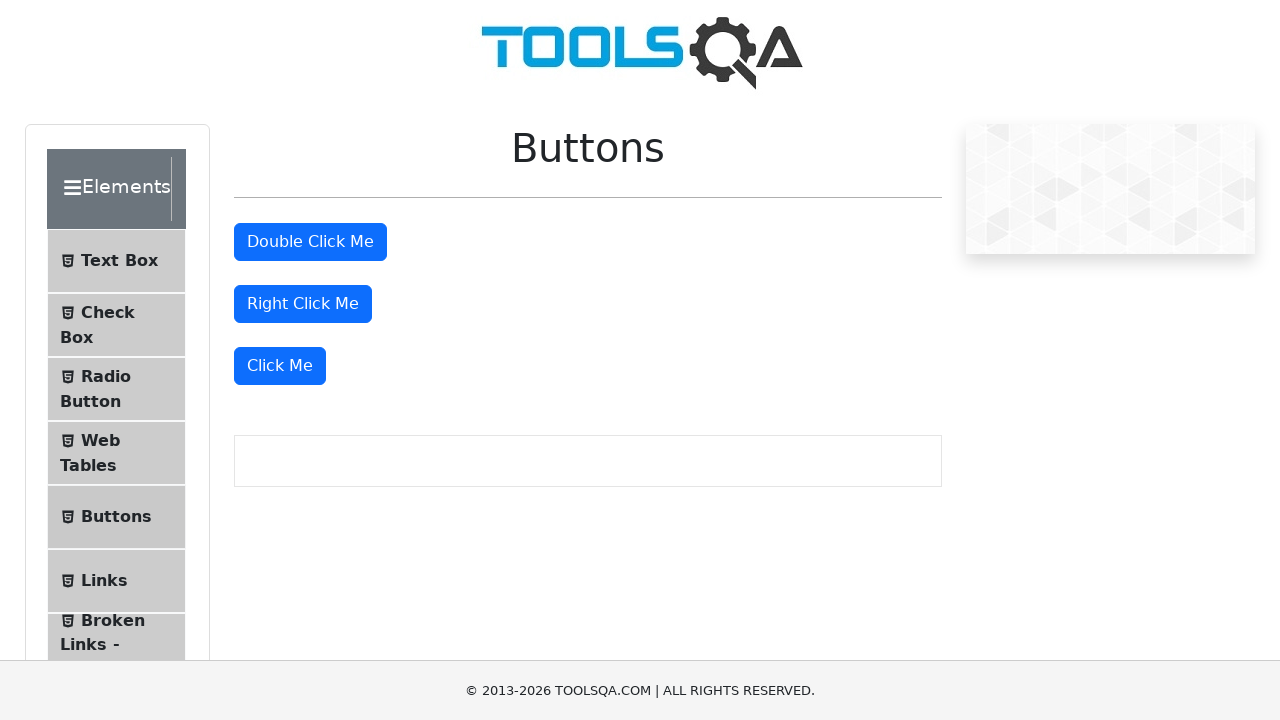

Buttons page loaded
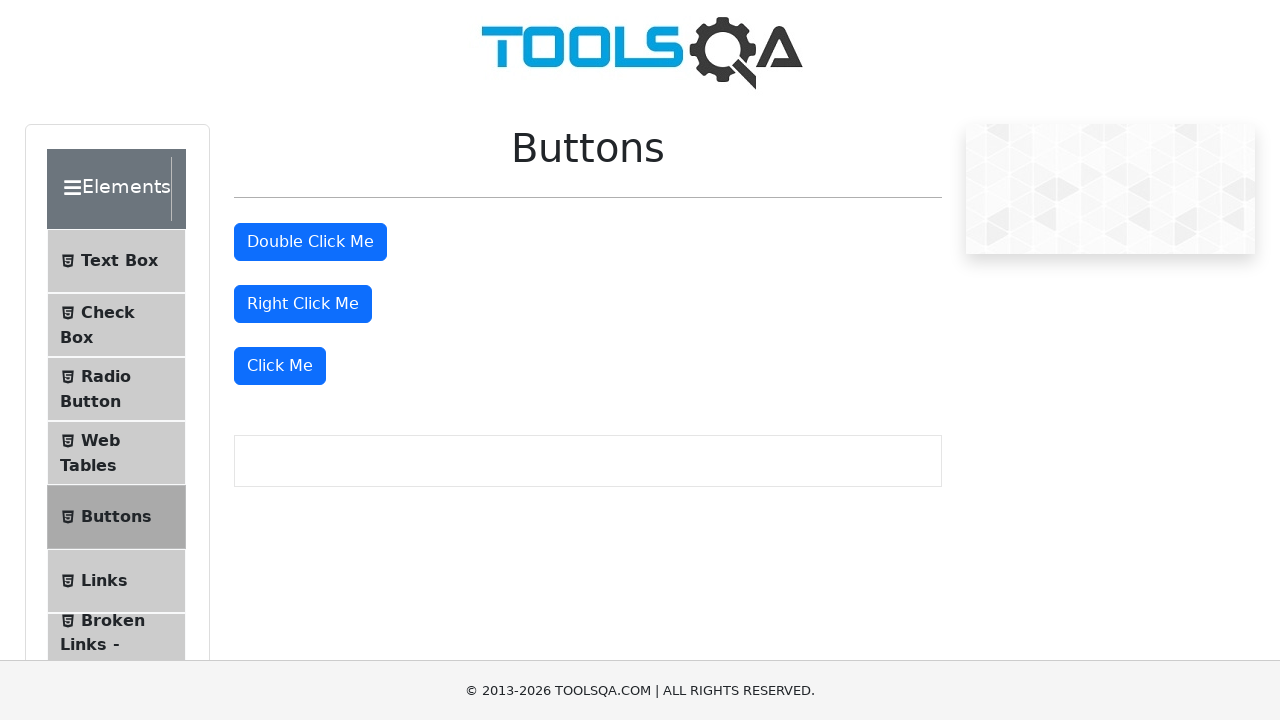

Clicked the 'Click Me' button at (280, 366) on button:has-text('Click Me'):not(:has-text('Double')):not(:has-text('Right'))
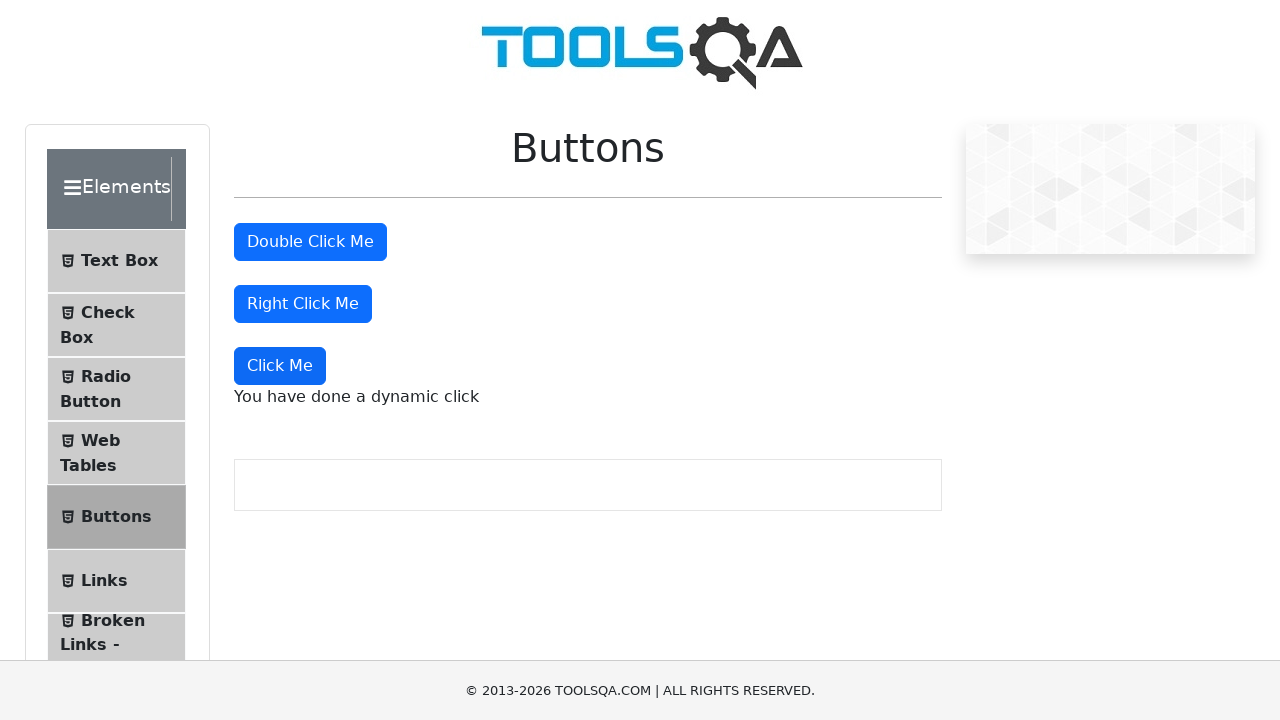

Dynamic click message appeared
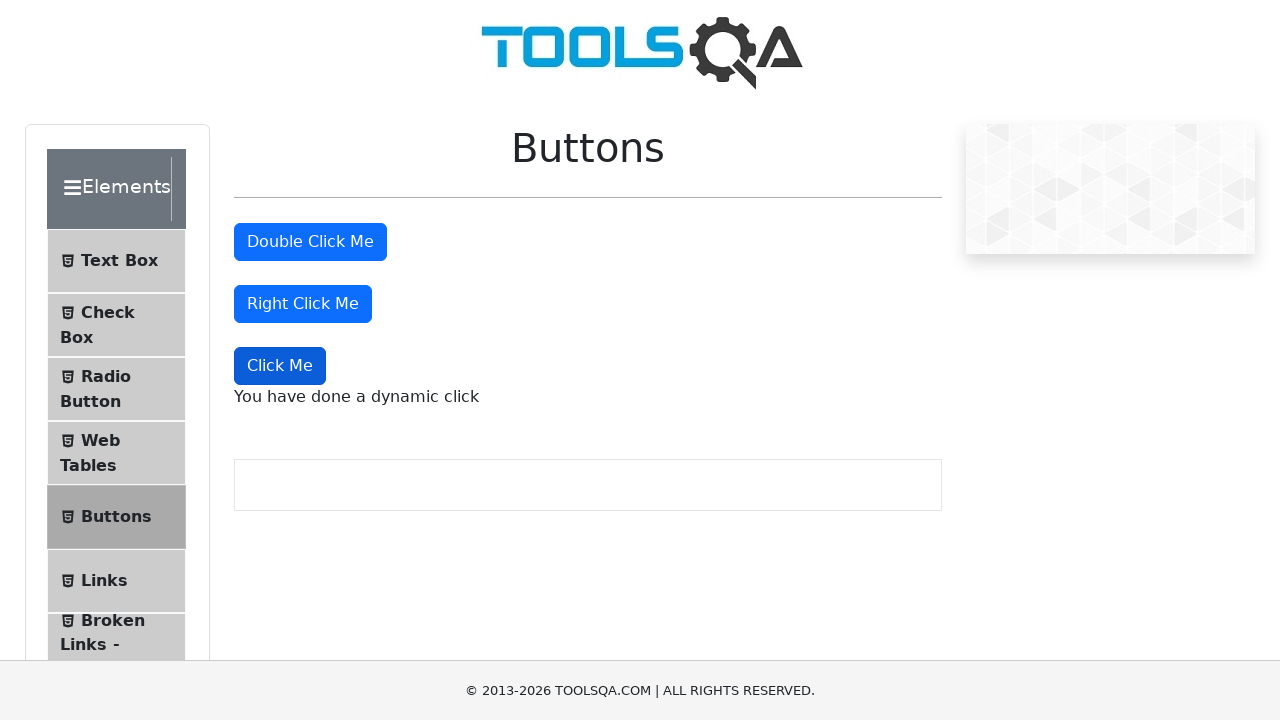

Verified dynamic click message text is 'You have done a dynamic click'
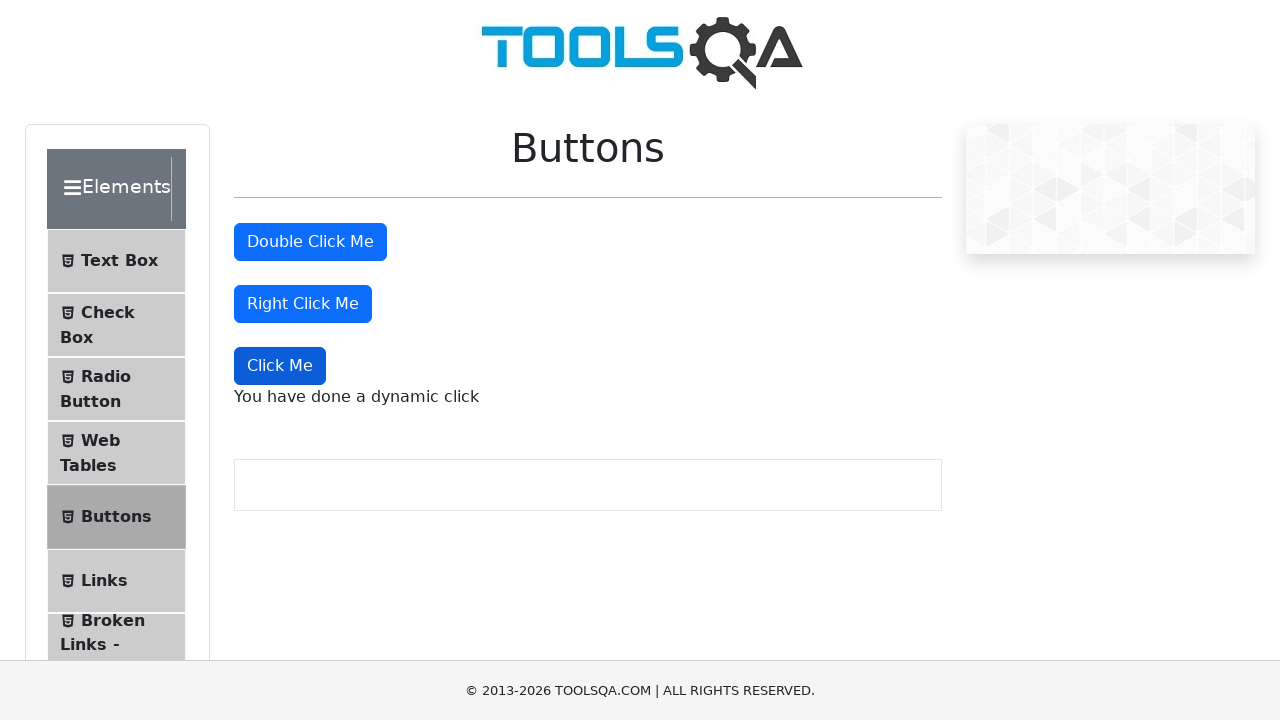

Refreshed the page
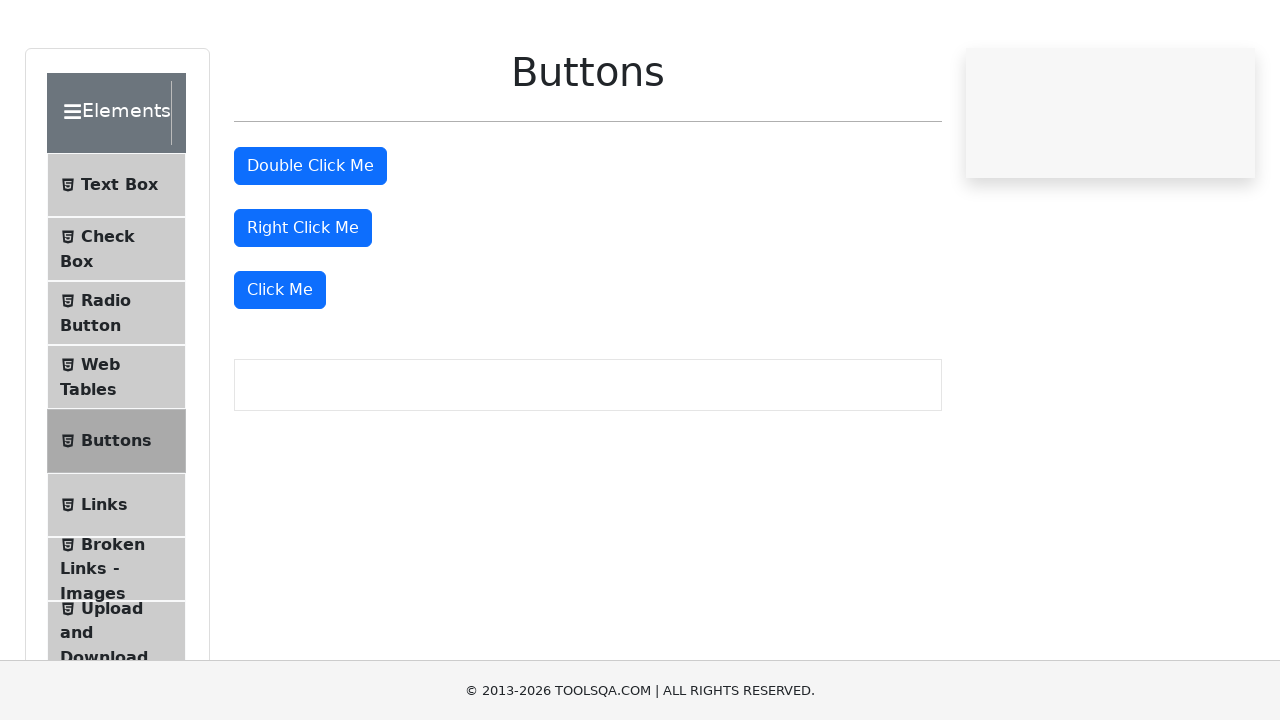

Verified dynamic click message is no longer visible after page refresh
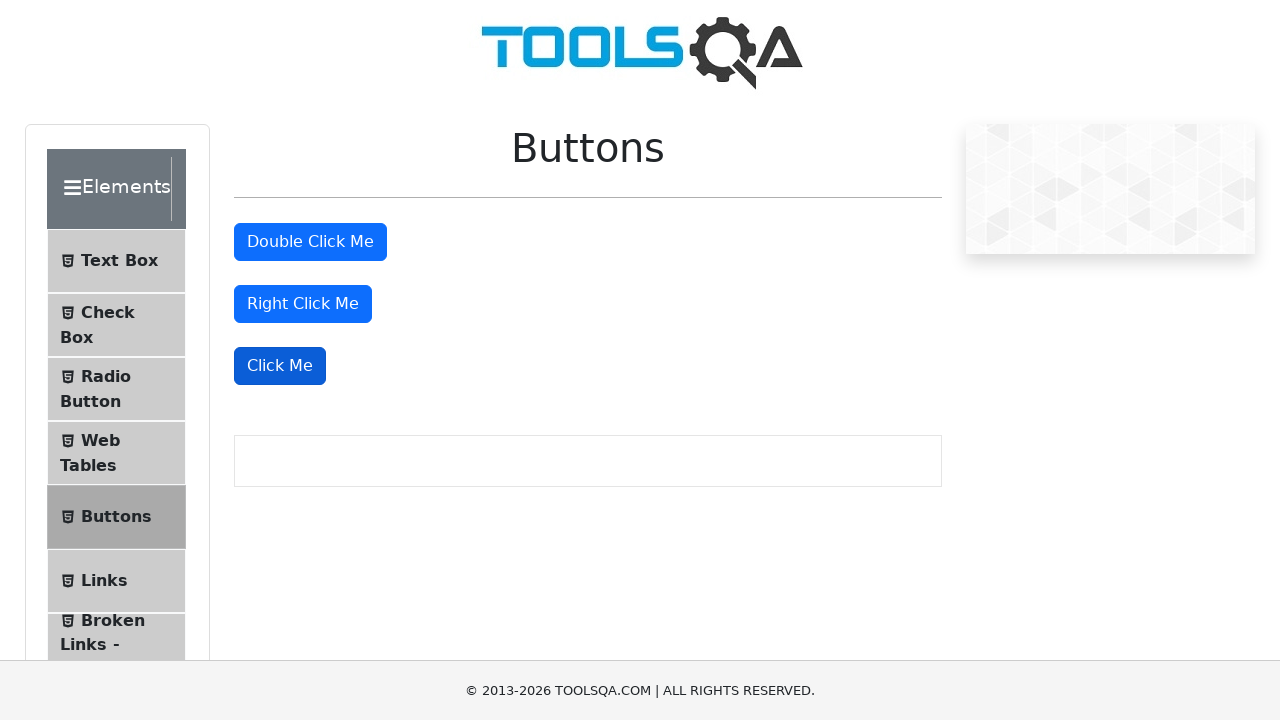

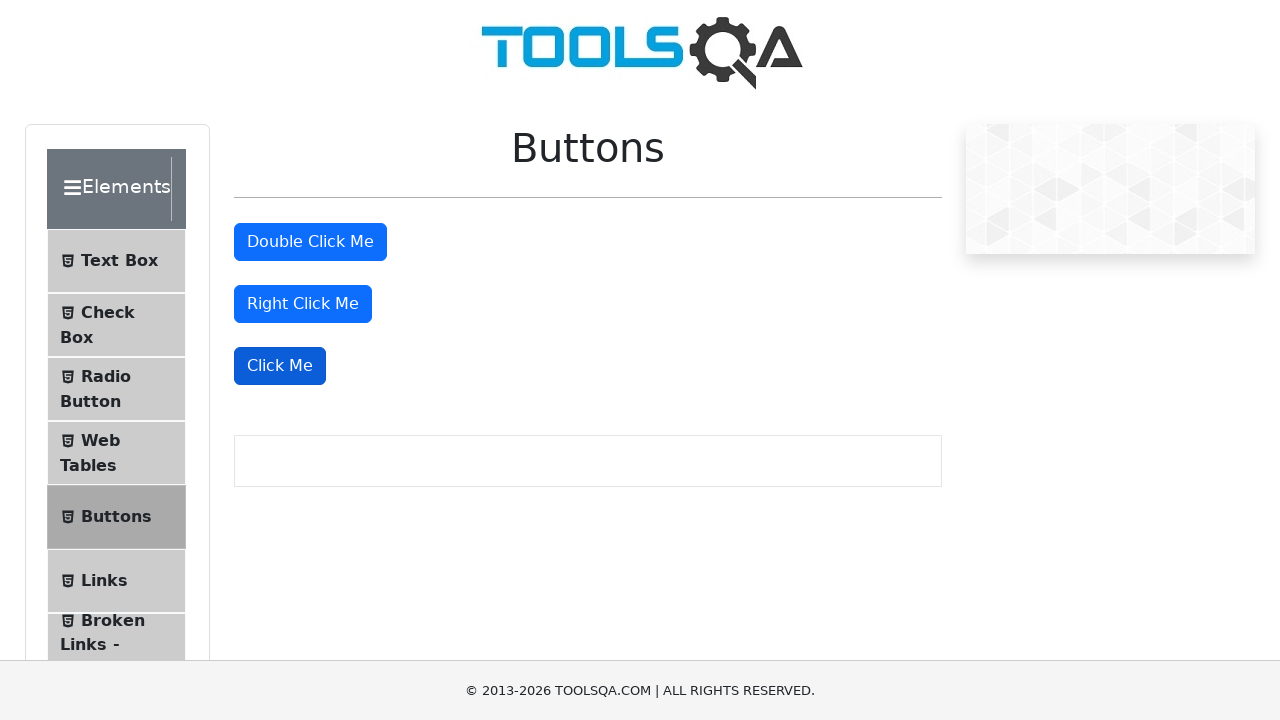